Tests right-click context menu functionality on a button element

Starting URL: https://demoqa.com/buttons

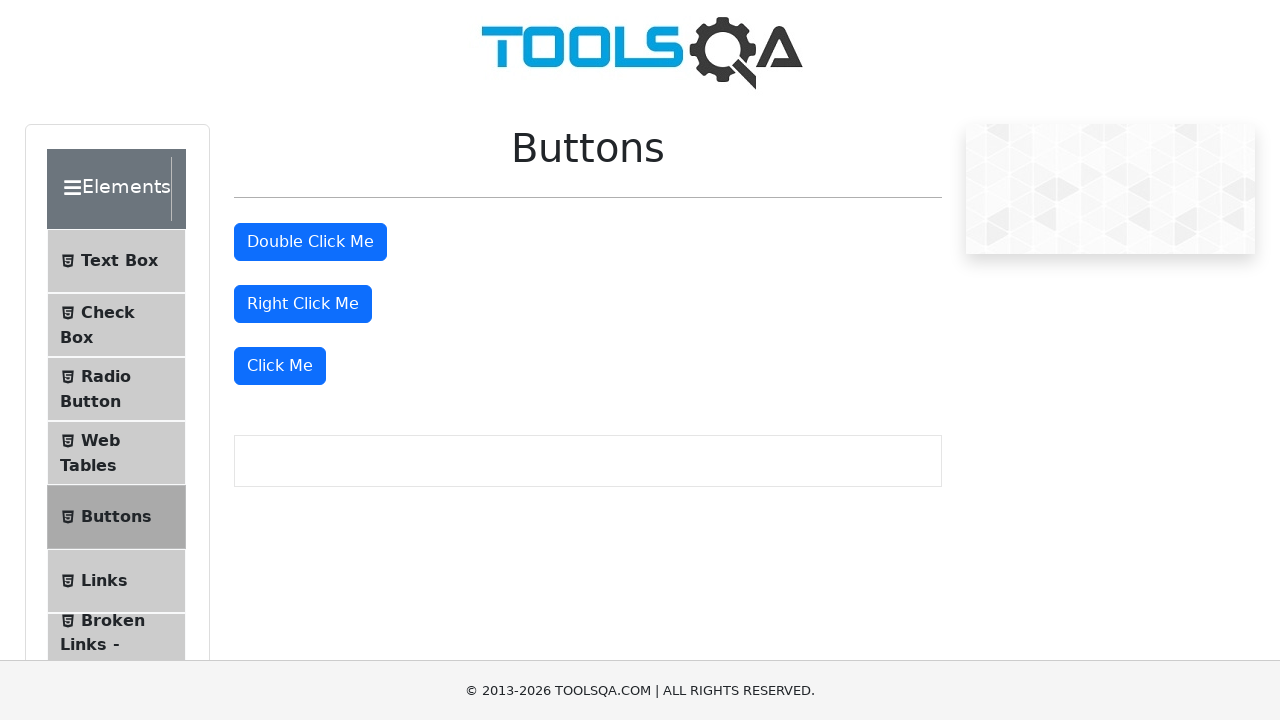

Located the right-click button element
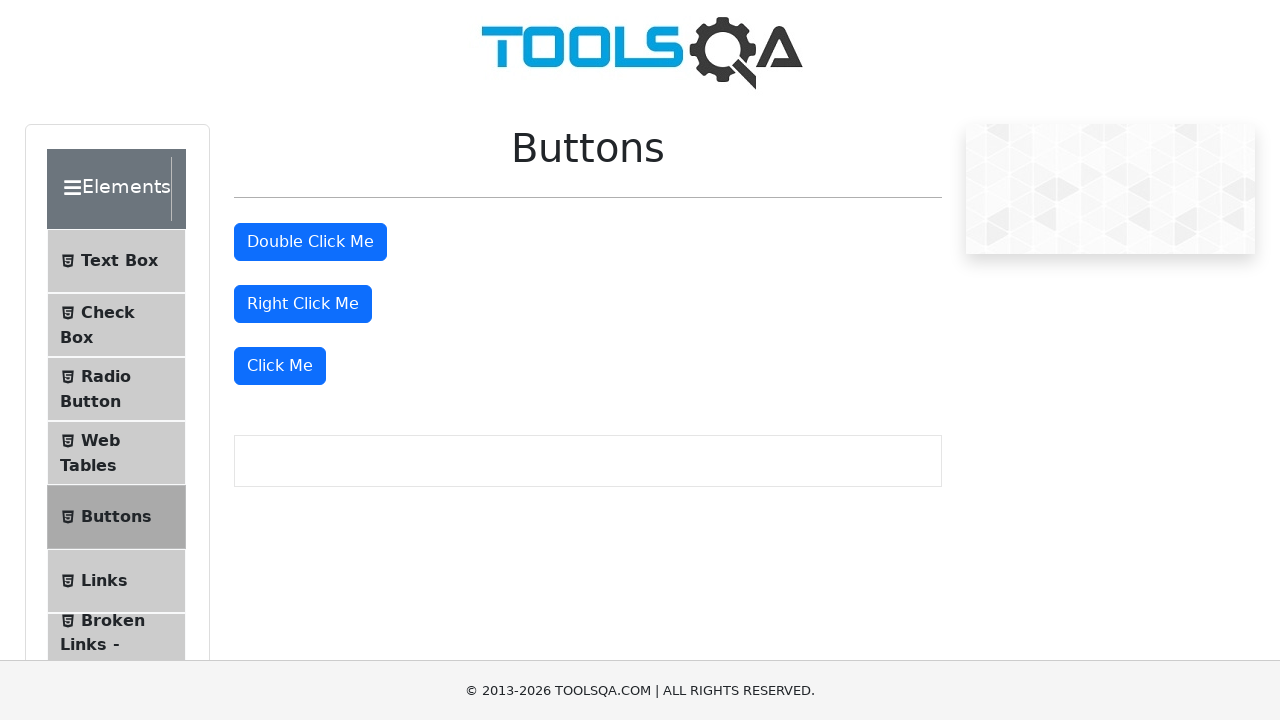

Right-clicked the button to display context menu at (303, 304) on #rightClickBtn
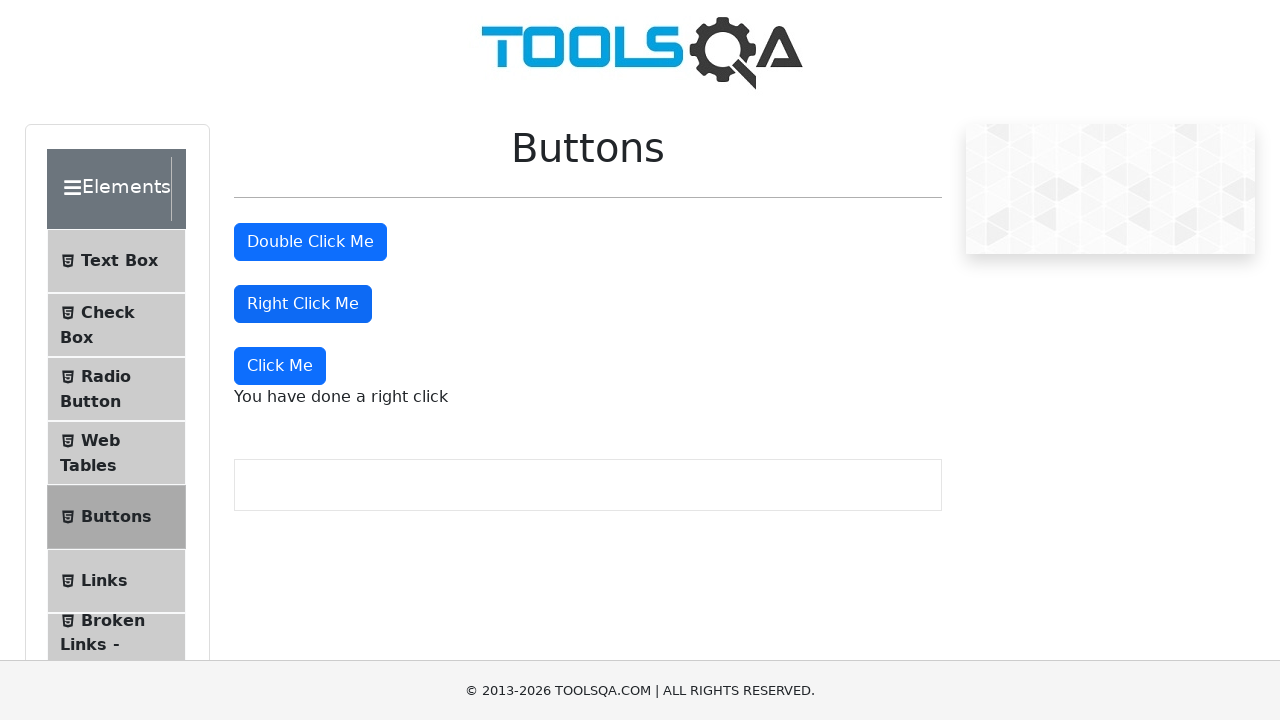

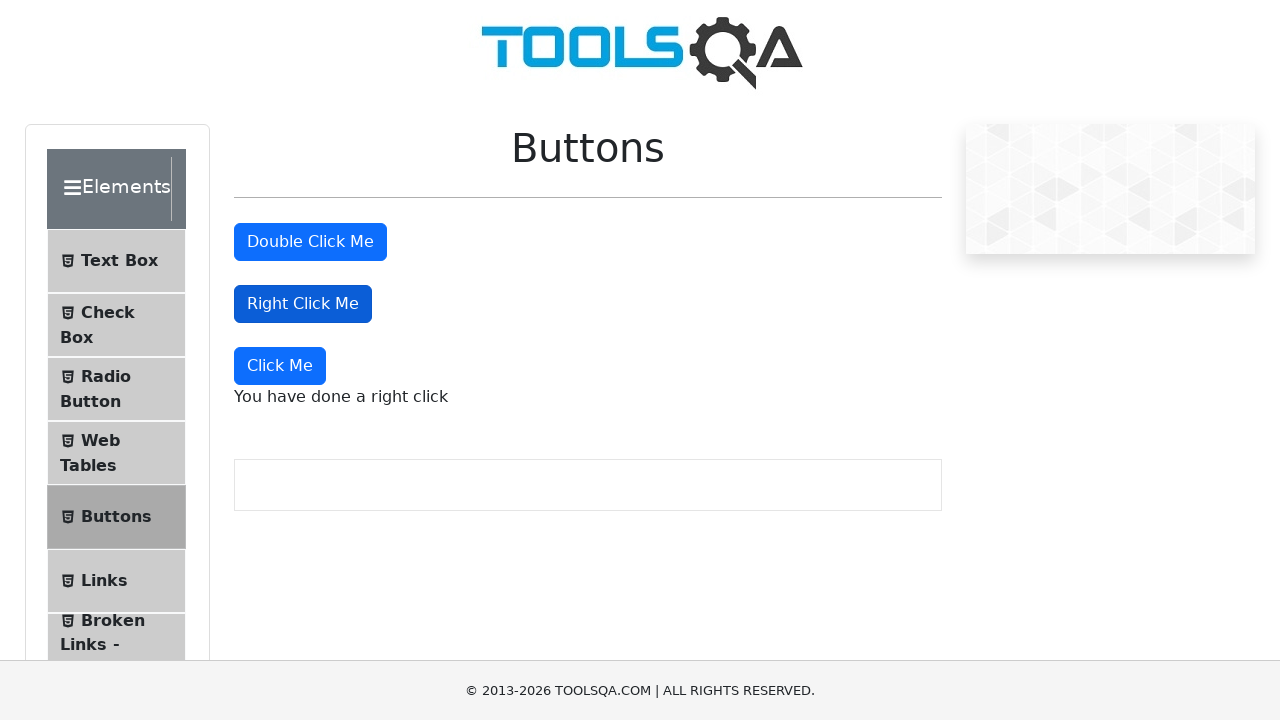